Tests implicit wait functionality by navigating to elements page and clicking on the Text Box menu item

Starting URL: https://demoqa.com/elements

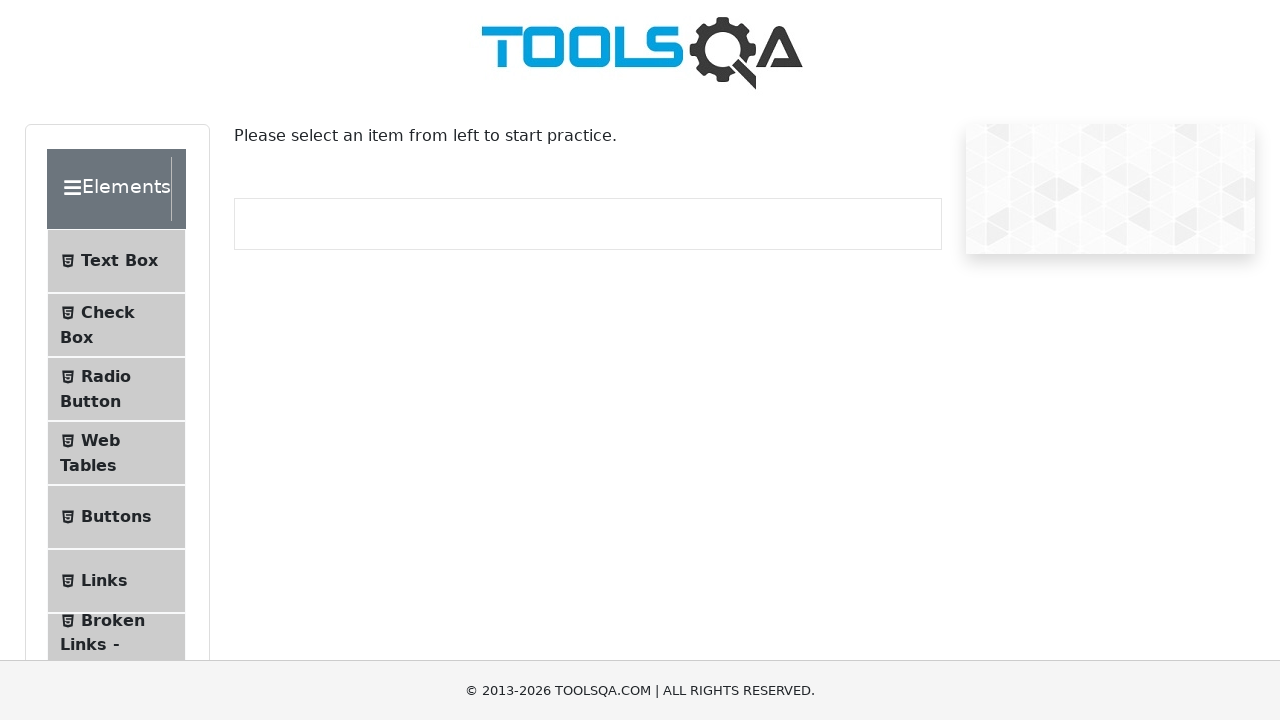

Navigated to https://demoqa.com/elements
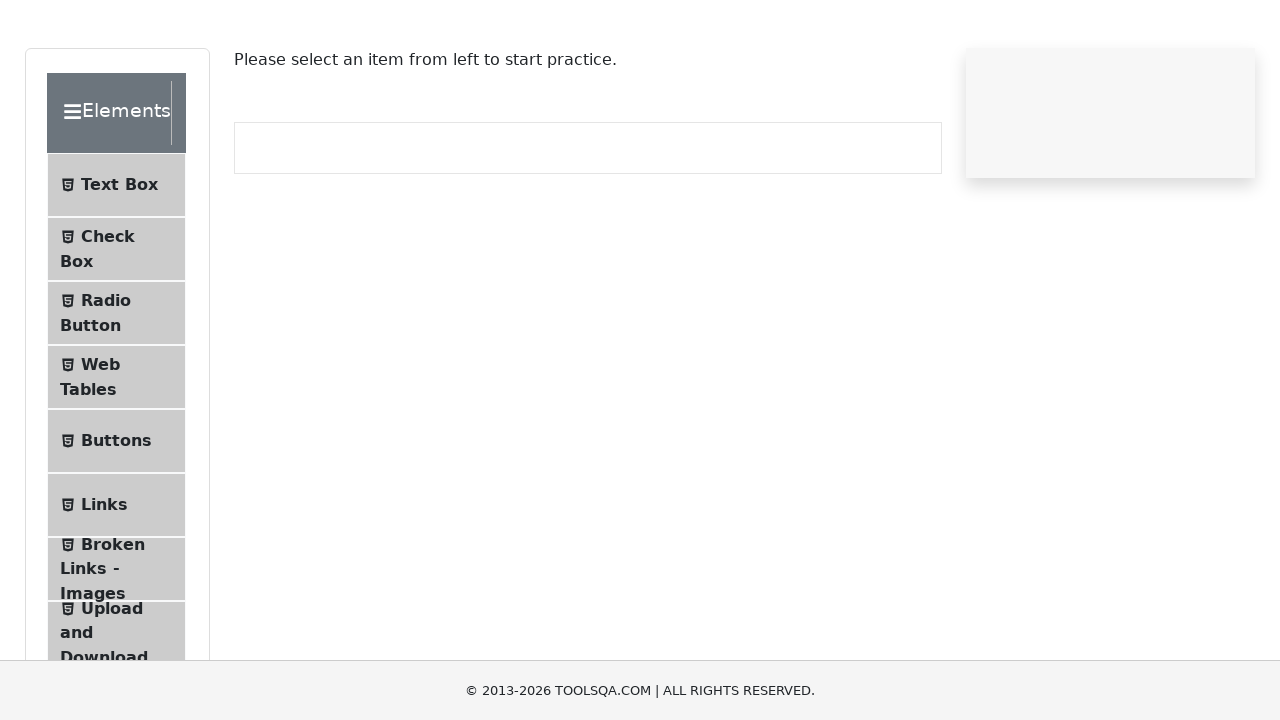

Clicked on the Text Box menu item at (119, 261) on xpath=//span[text()='Text Box']
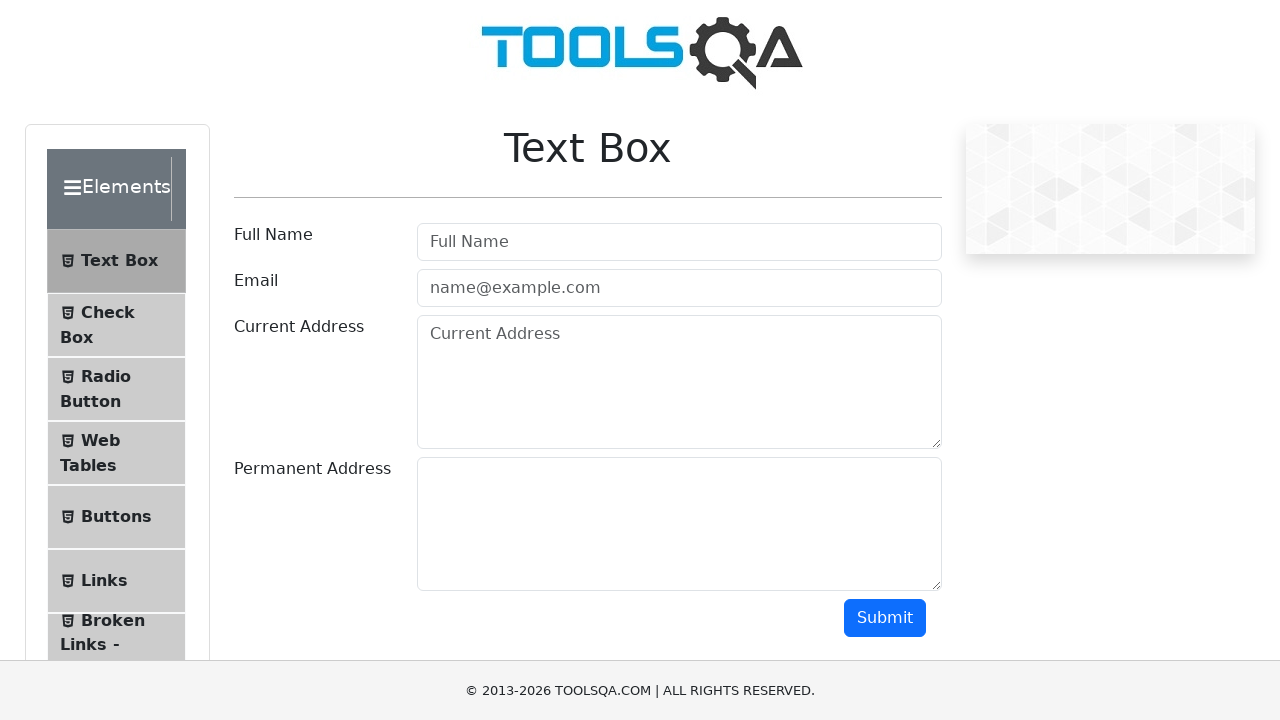

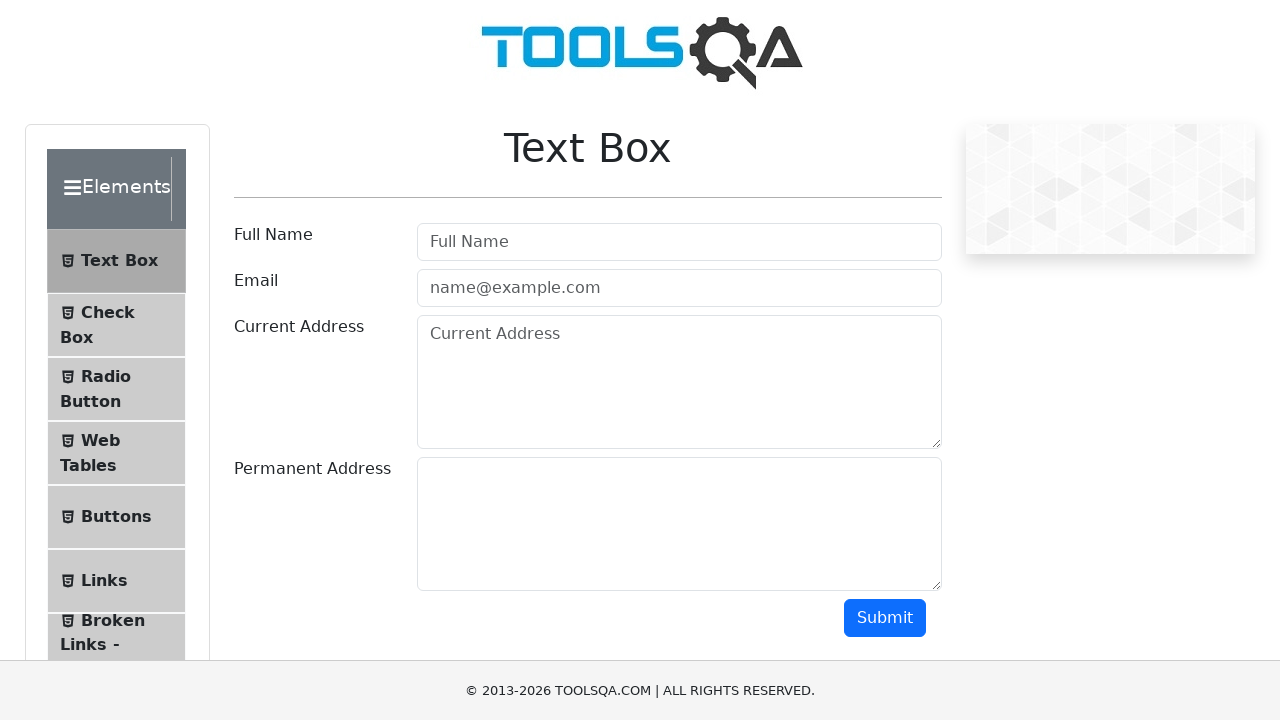